Navigates to a Coursera specialization page and performs a search for "economics" courses using the search bar

Starting URL: https://www.coursera.org/specializations/software-testing-automation

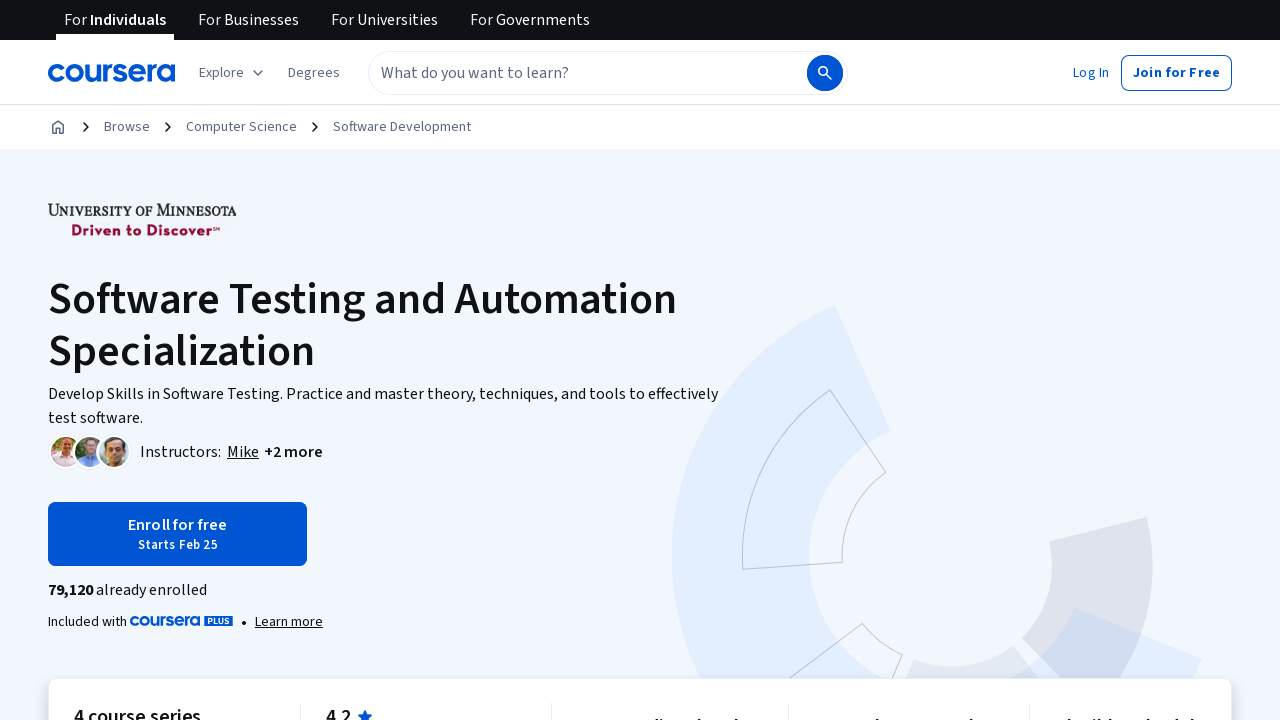

Navigated to Coursera software testing automation specialization page
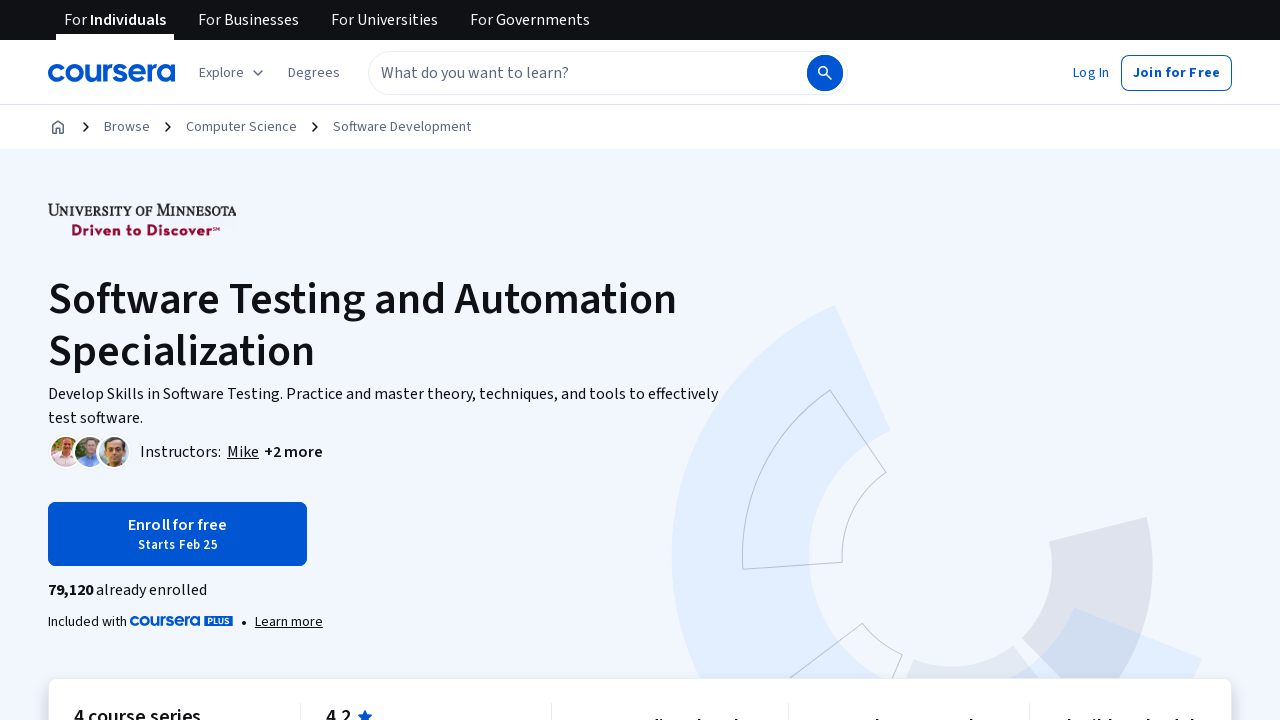

Filled search input field with 'economics' on input[placeholder='What do you want to learn?']
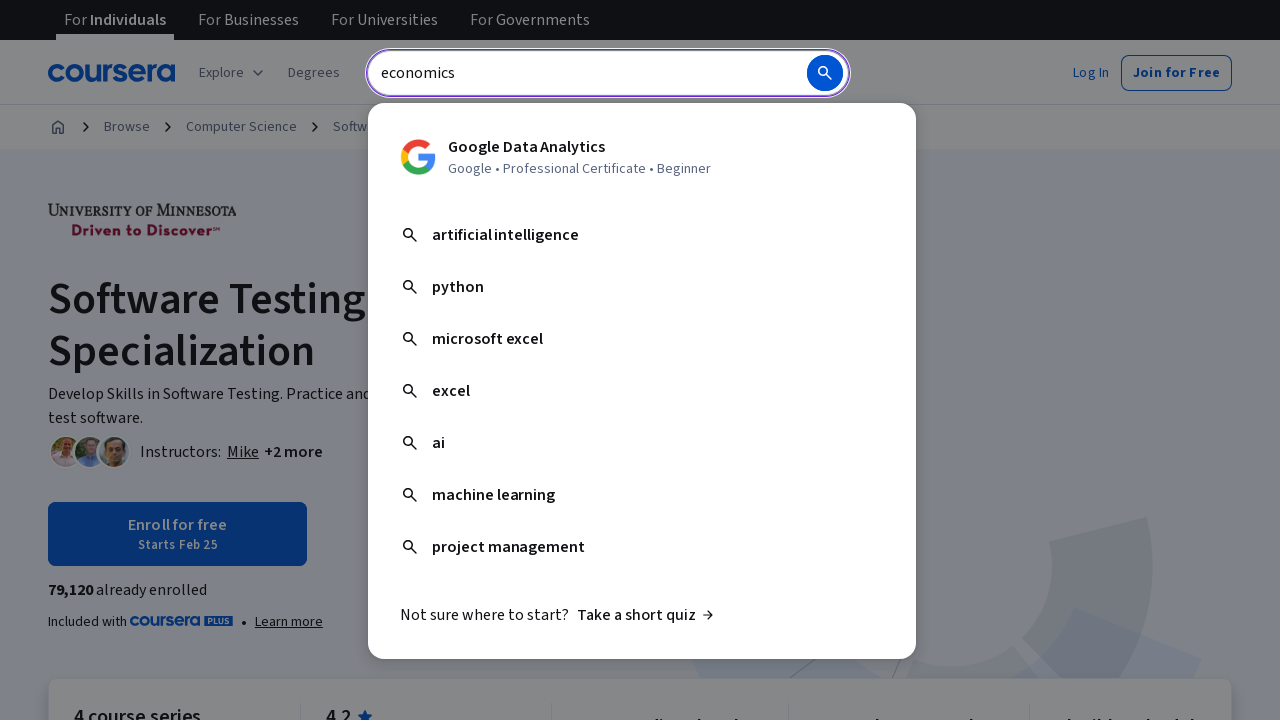

Pressed Enter to submit search for economics courses on input[placeholder='What do you want to learn?']
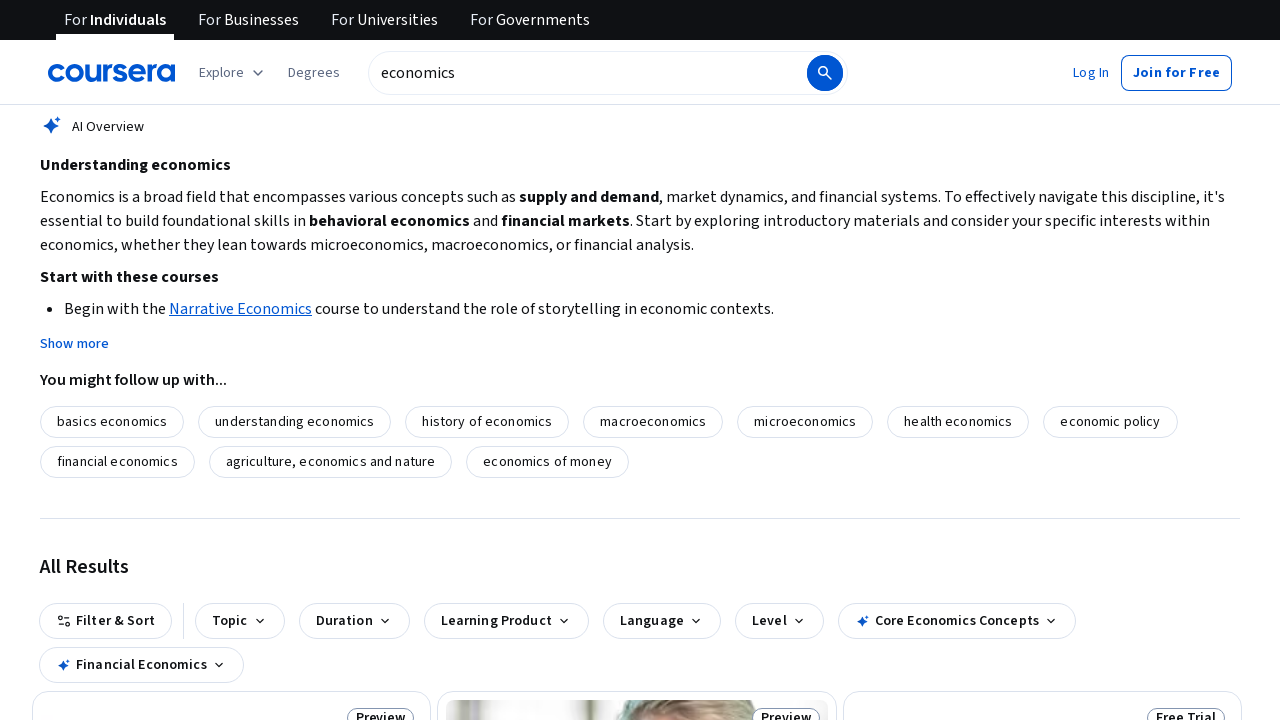

Waited for search results to load
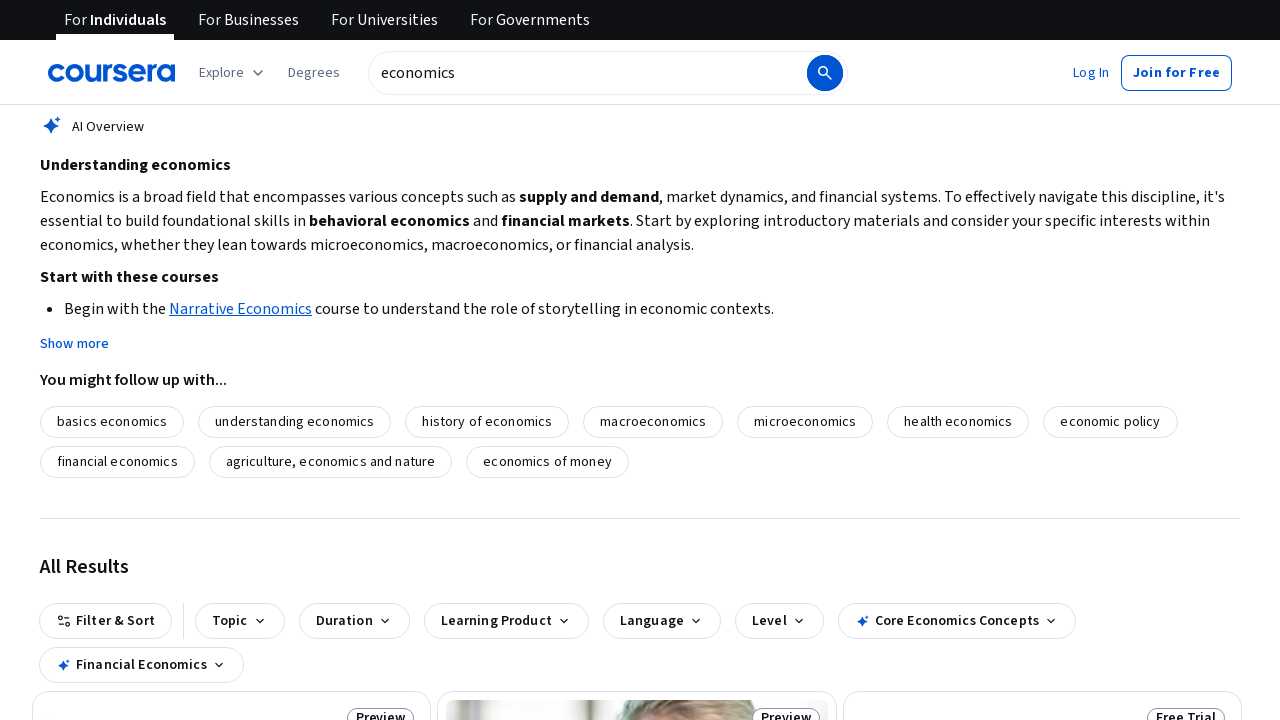

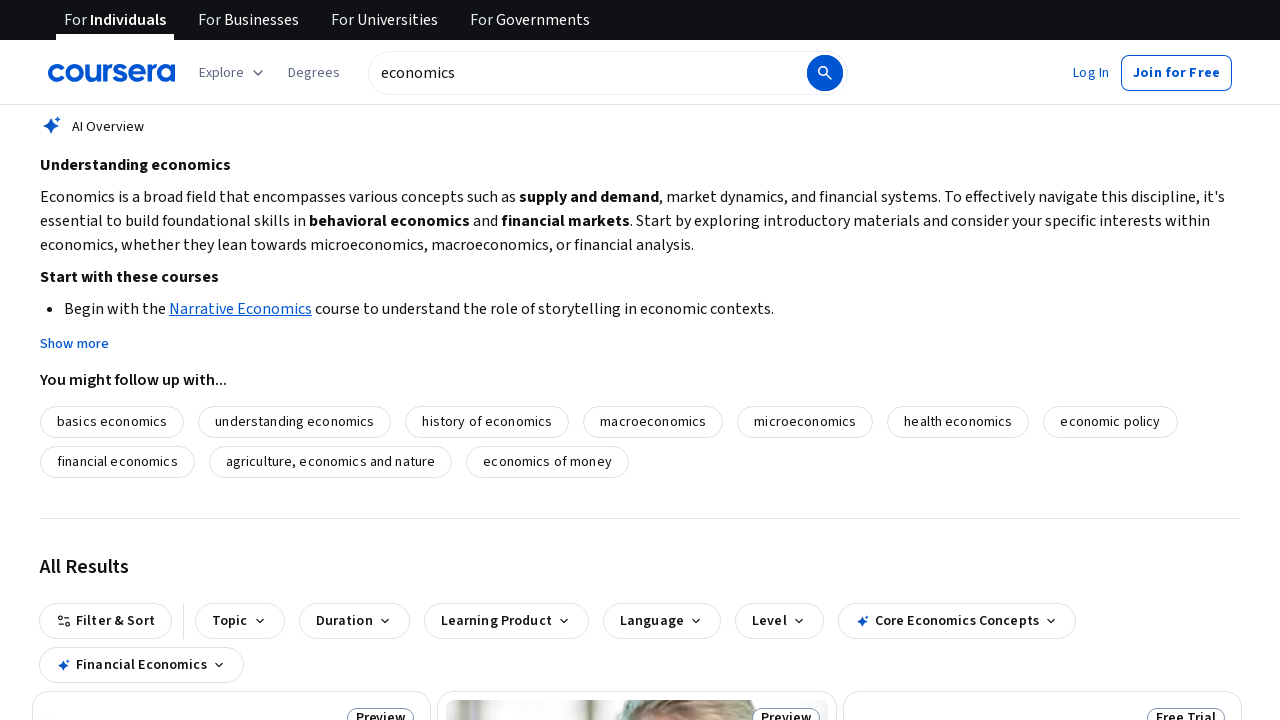